Tests checkbox functionality by locating two checkboxes and clicking them if they are not already selected, ensuring both checkboxes end up in a selected state.

Starting URL: https://the-internet.herokuapp.com/checkboxes

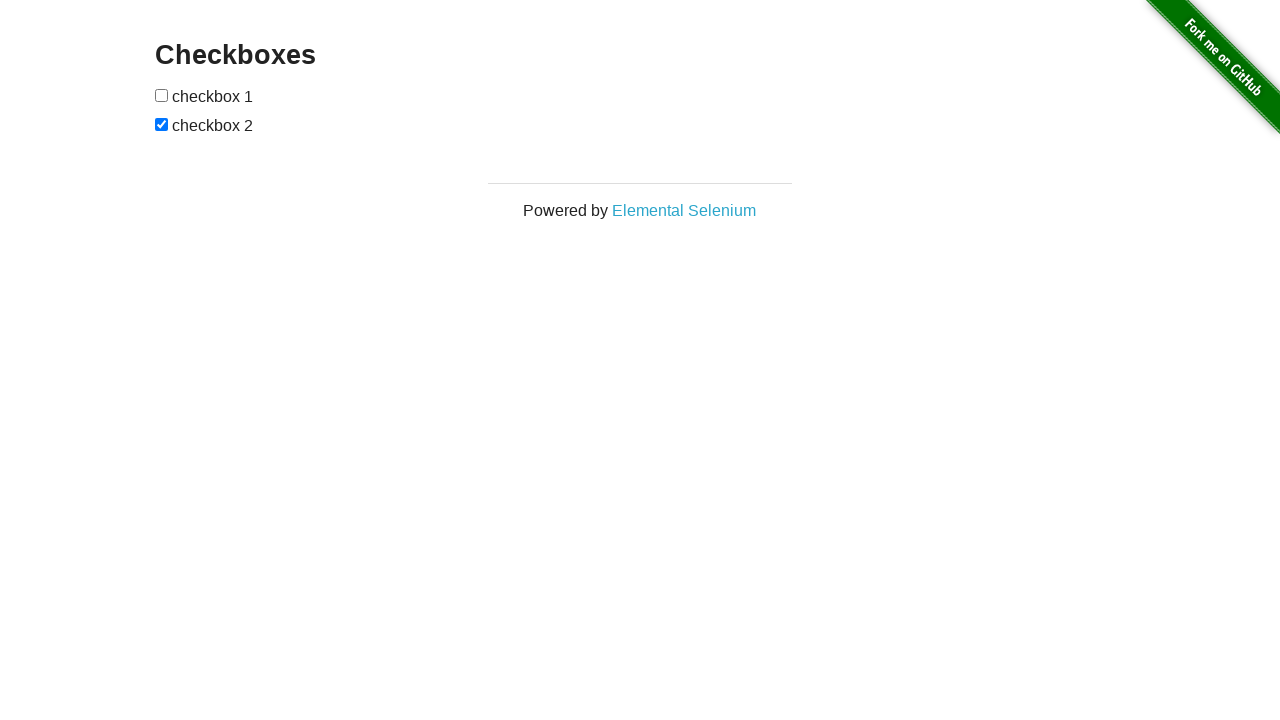

Located first checkbox element
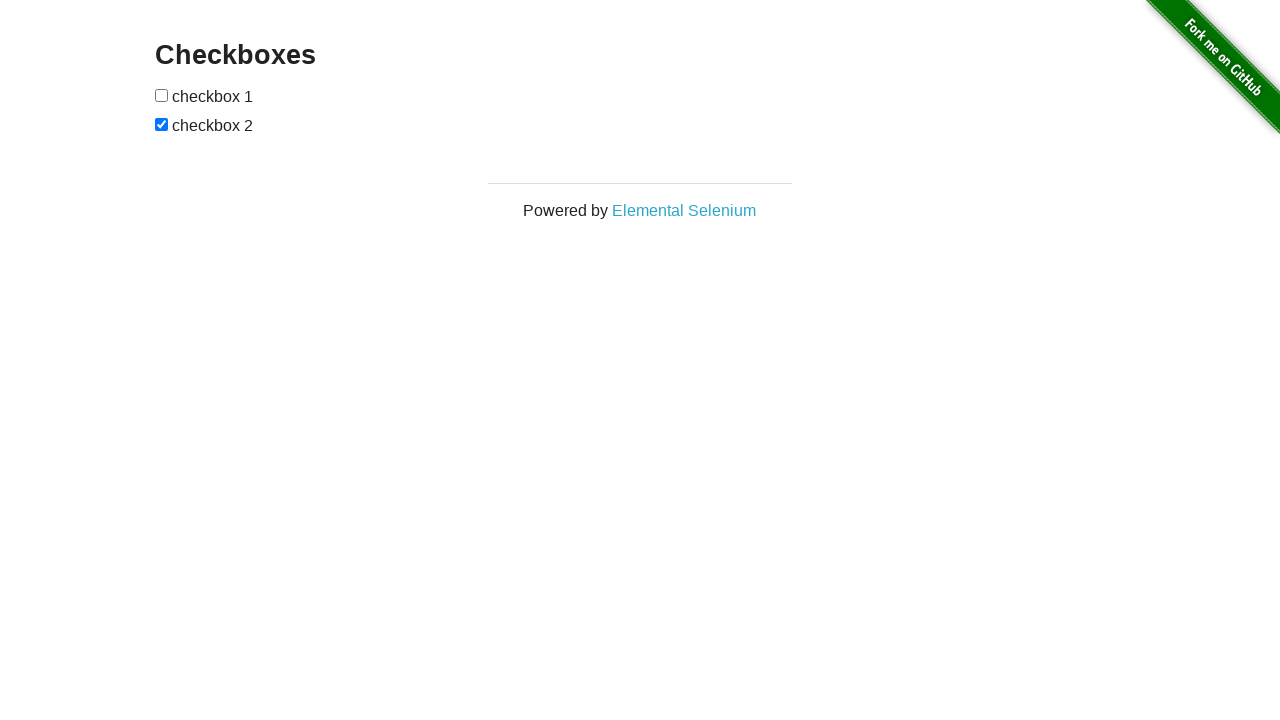

Located second checkbox element
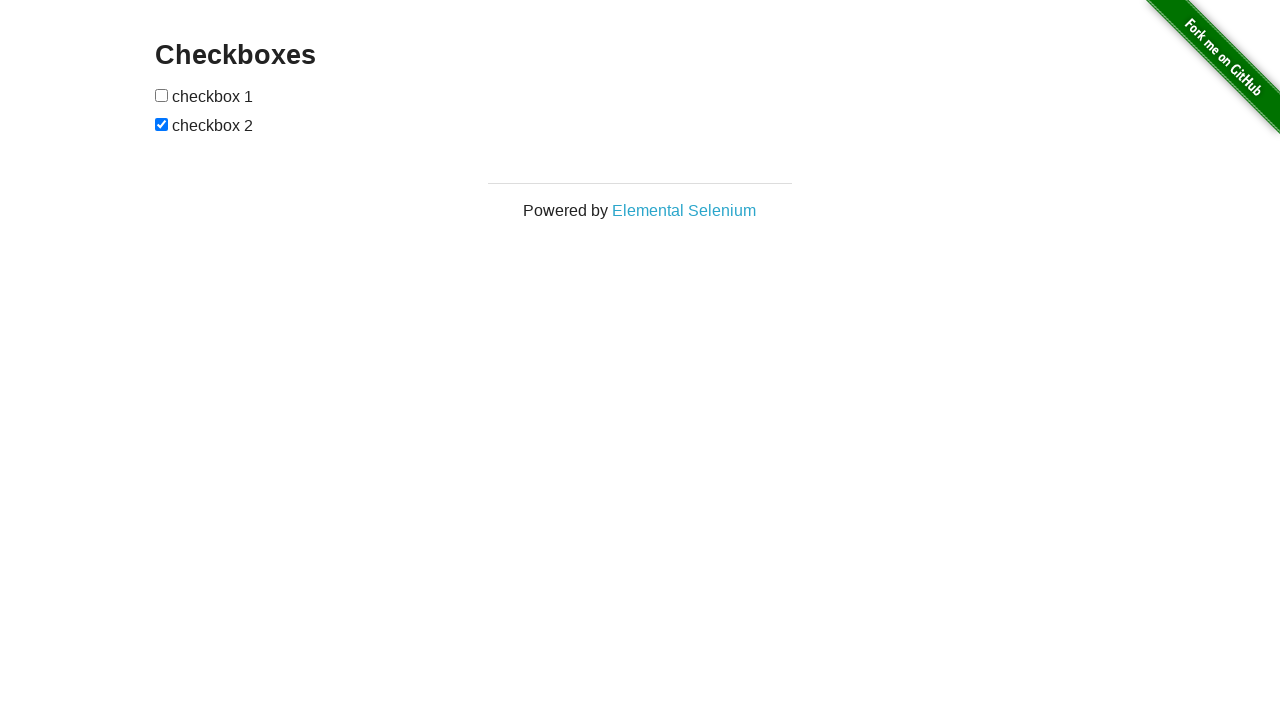

Clicked first checkbox to select it at (162, 95) on (//input[@type='checkbox'])[1]
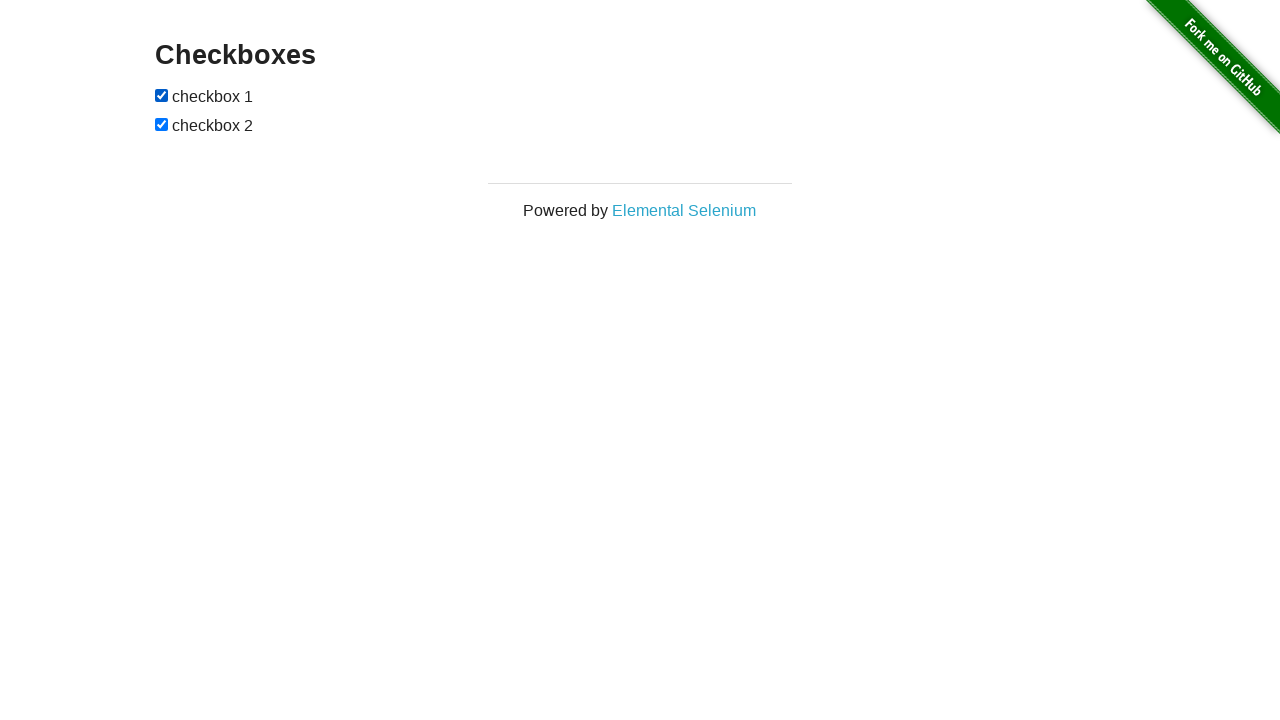

Second checkbox was already selected
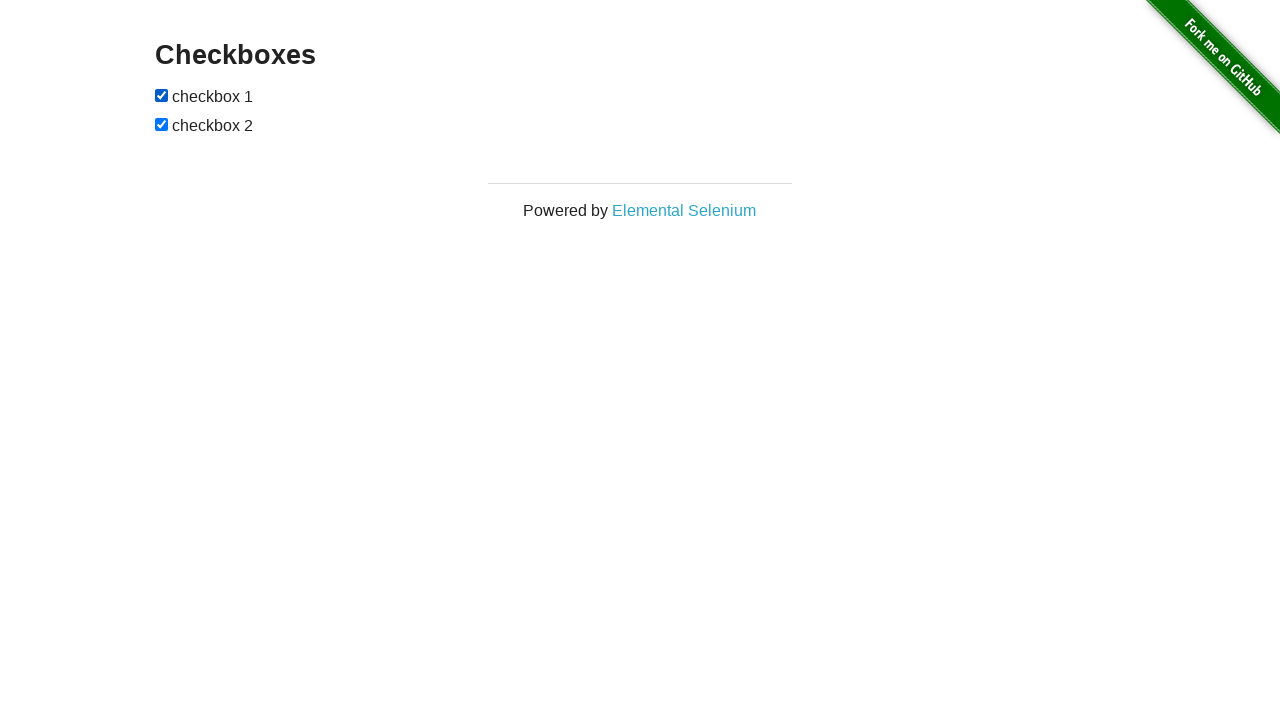

Verified first checkbox is selected
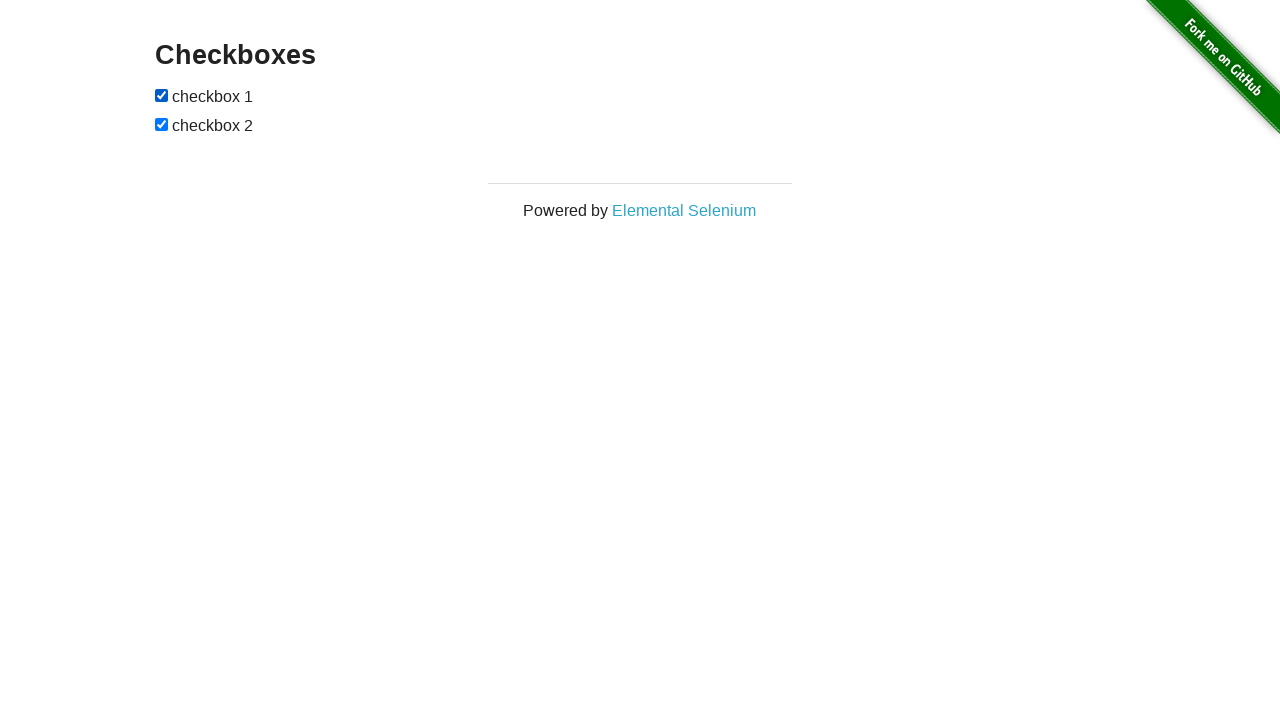

Verified second checkbox is selected
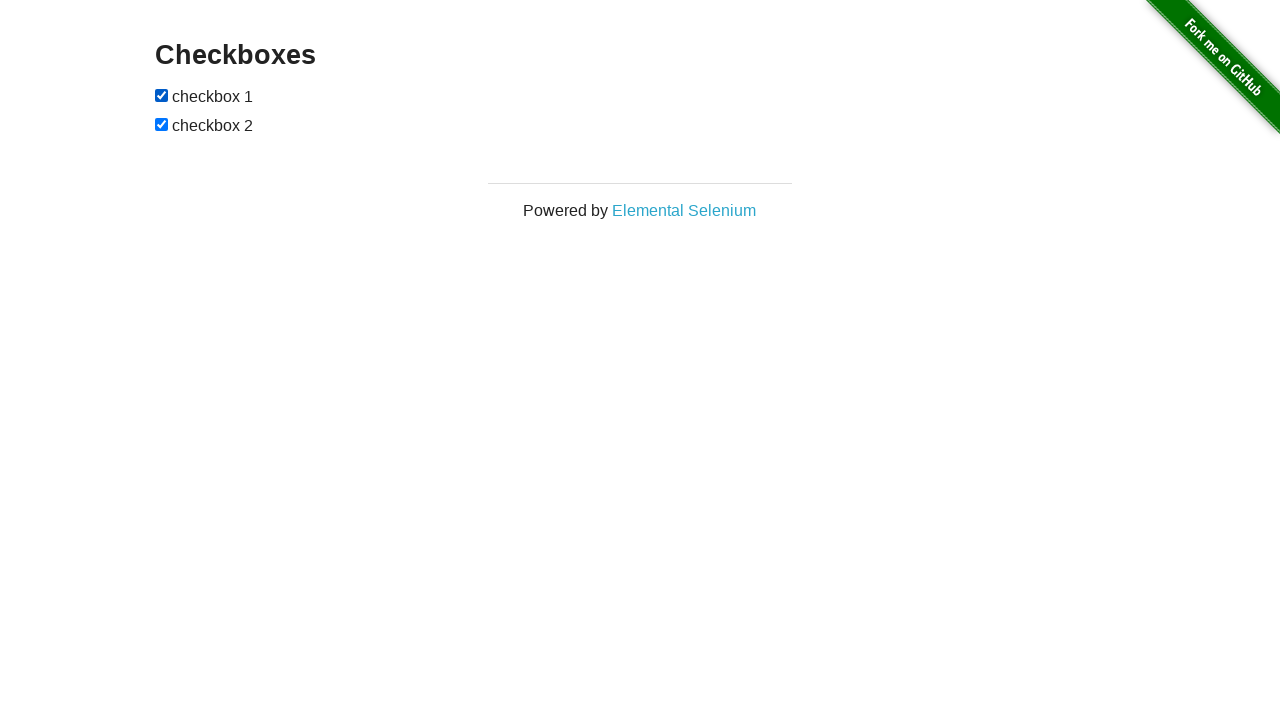

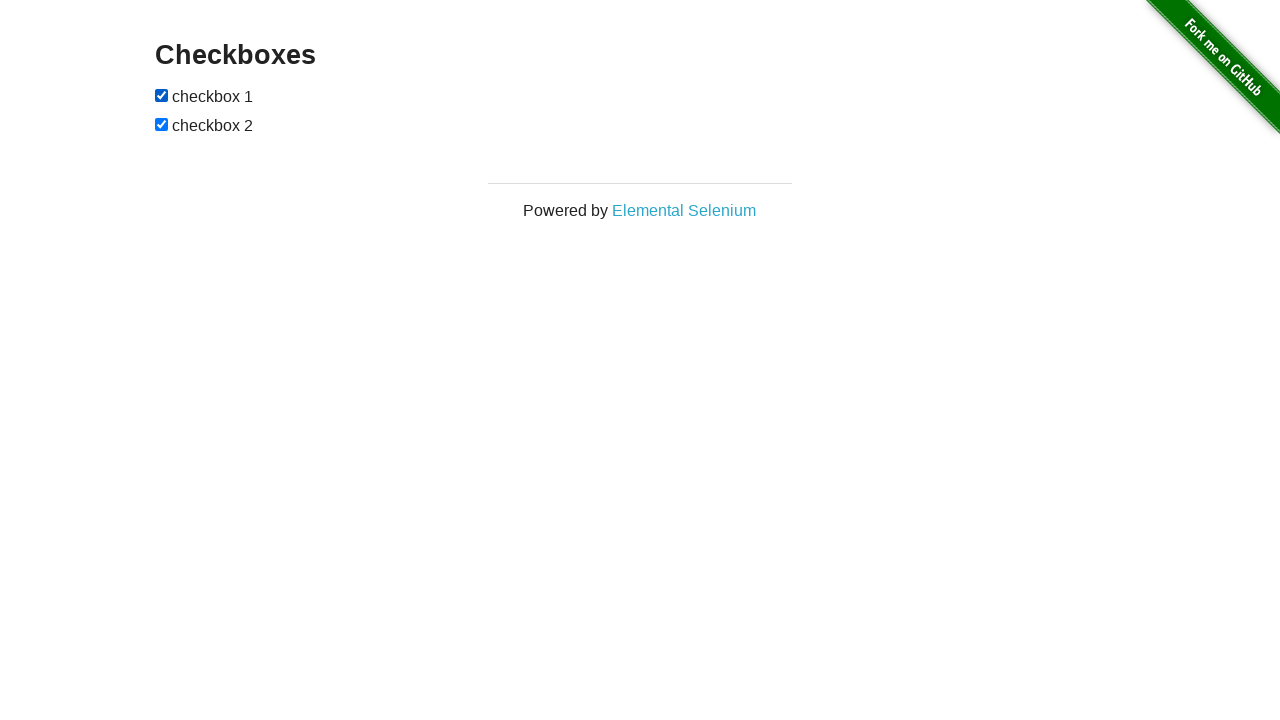